Tests clicking on the search button on the eCommerce playground homepage

Starting URL: https://ecommerce-playground.lambdatest.io/

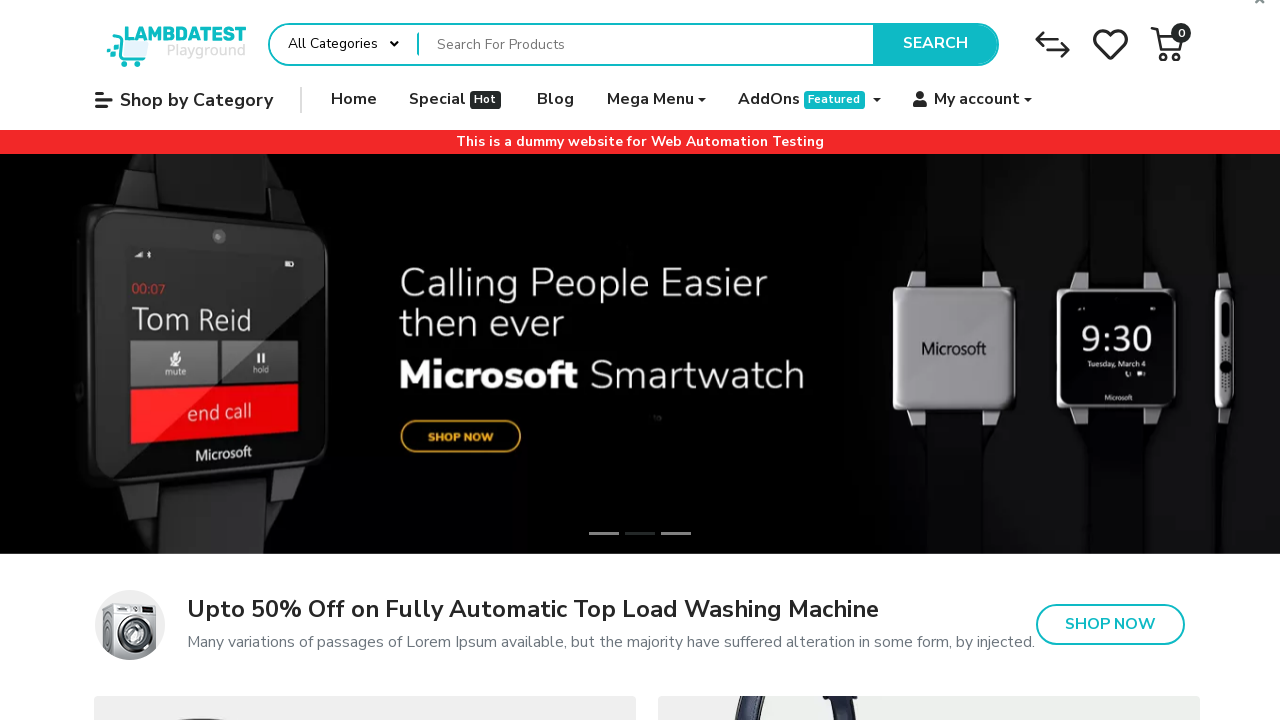

Clicked the Search button on eCommerce playground homepage at (935, 44) on internal:role=button[name="Search"i]
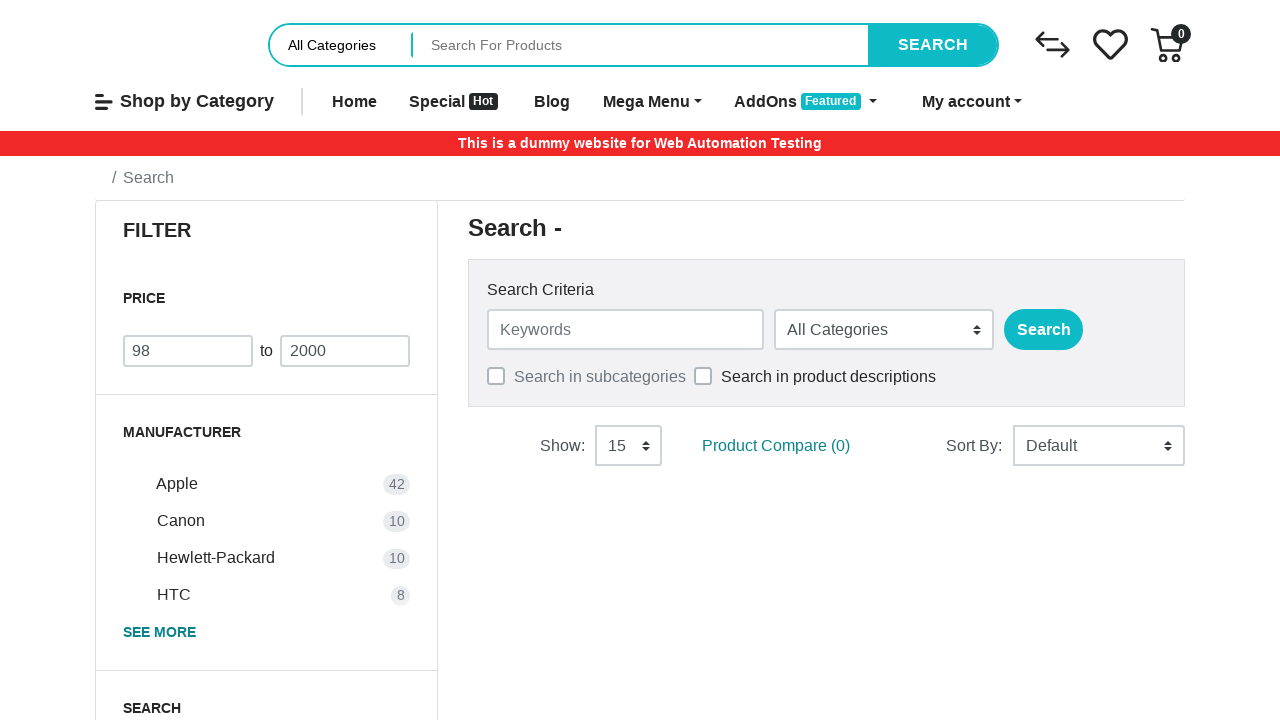

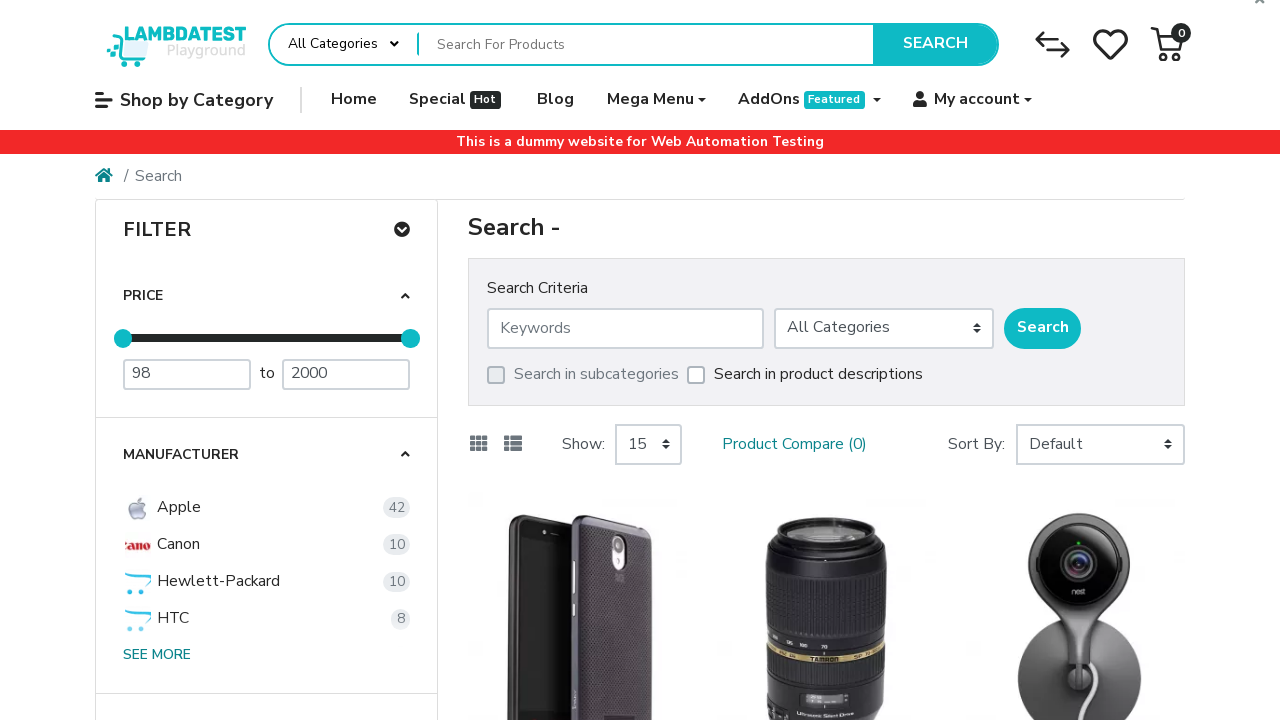